Tests closing an entry ad modal popup, with fallback to restart if not shown

Starting URL: http://the-internet.herokuapp.com/entry_ad

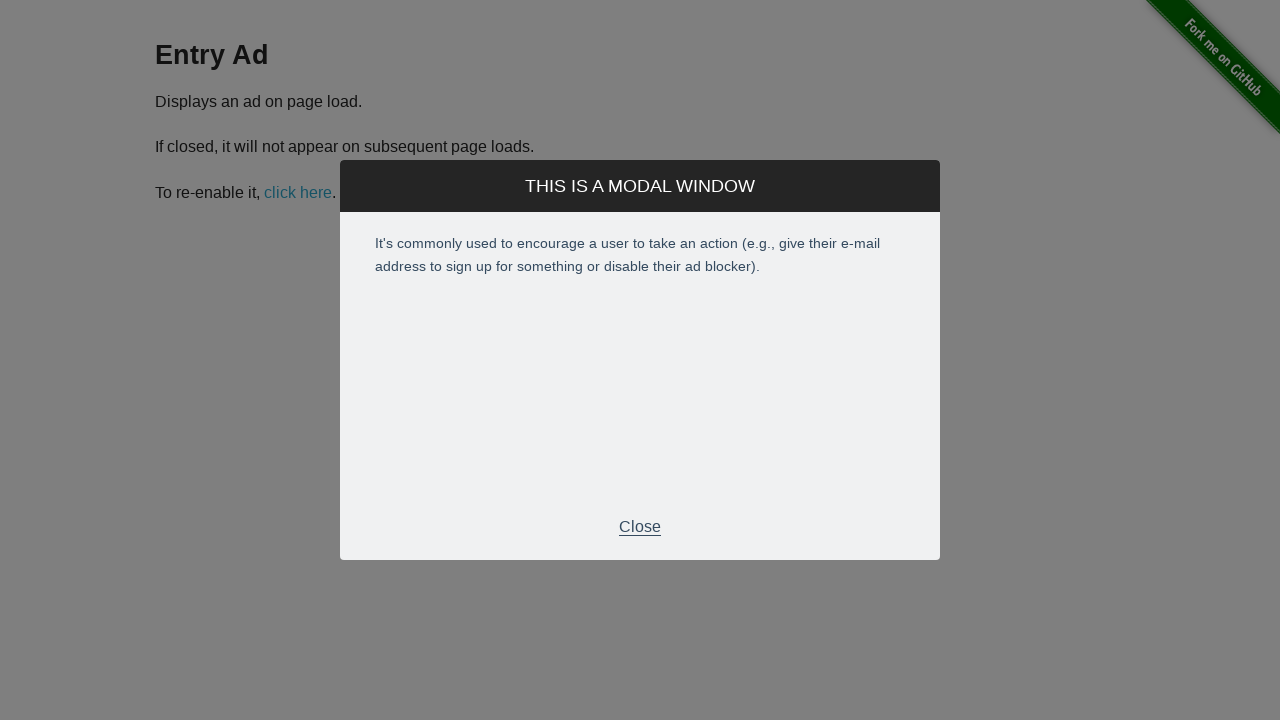

Waited for Close button to become visible in entry ad modal
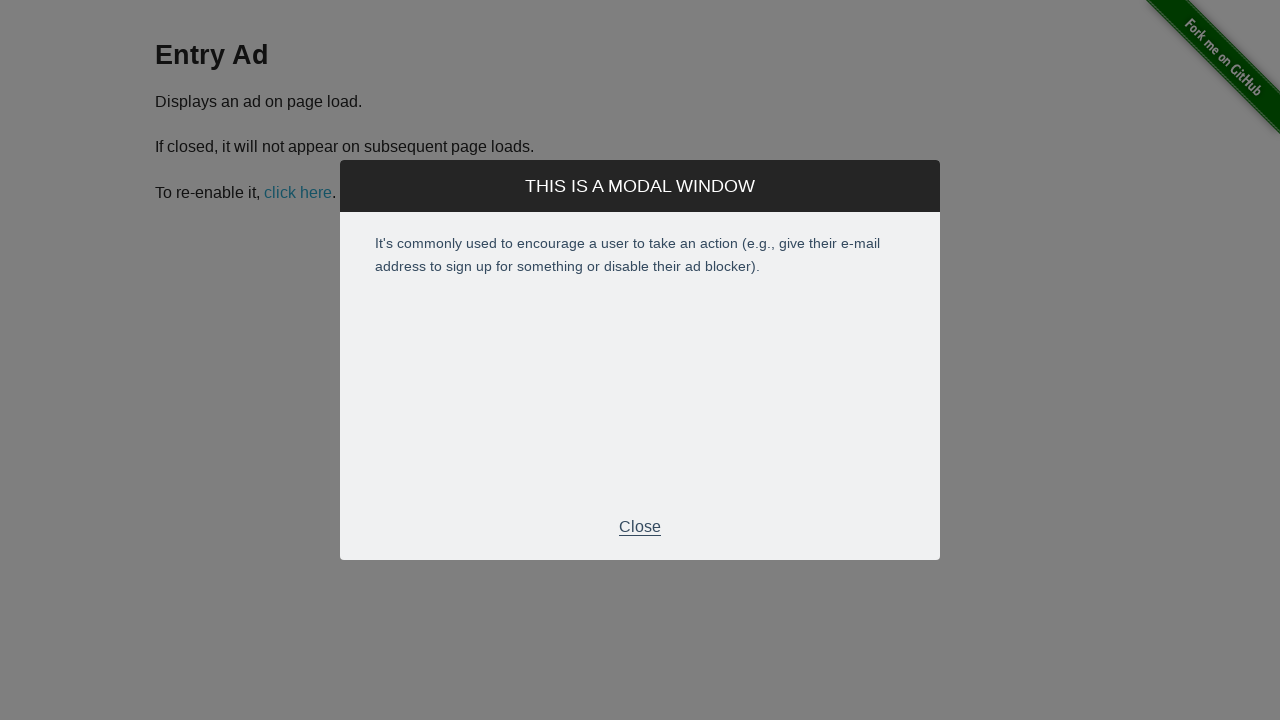

Clicked Close button to dismiss entry ad modal at (640, 527) on xpath=//p[.='Close']
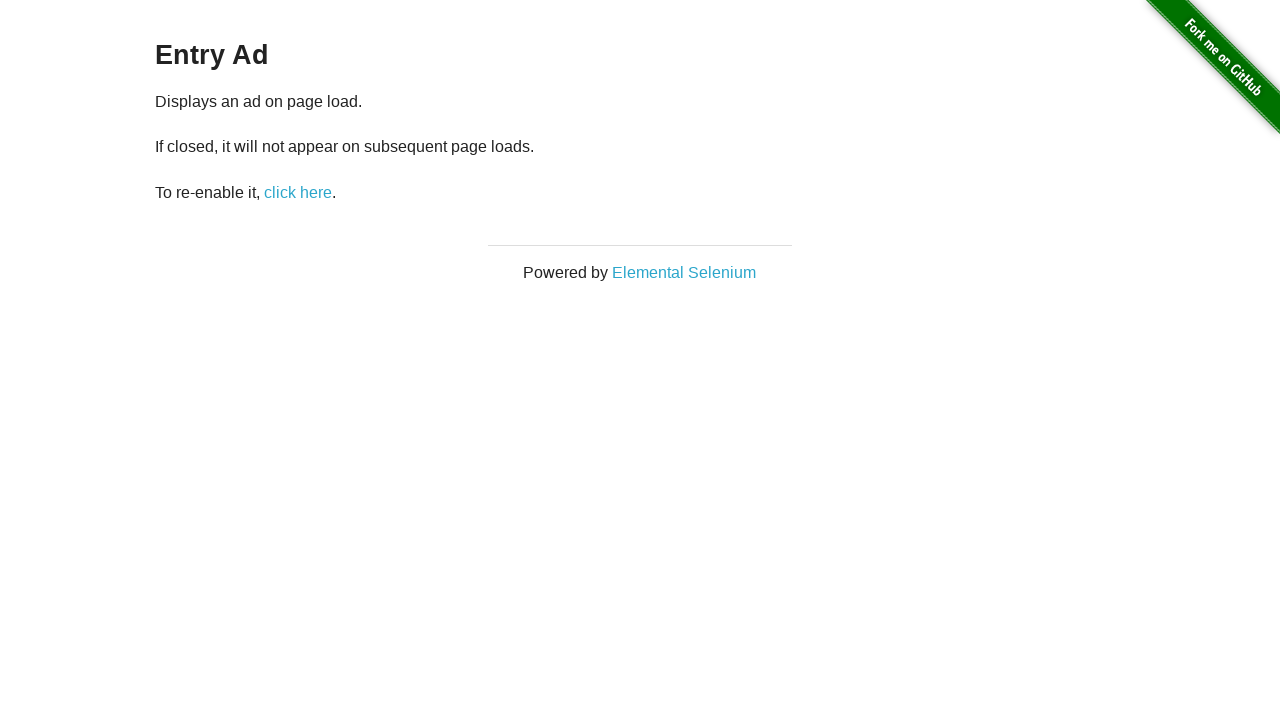

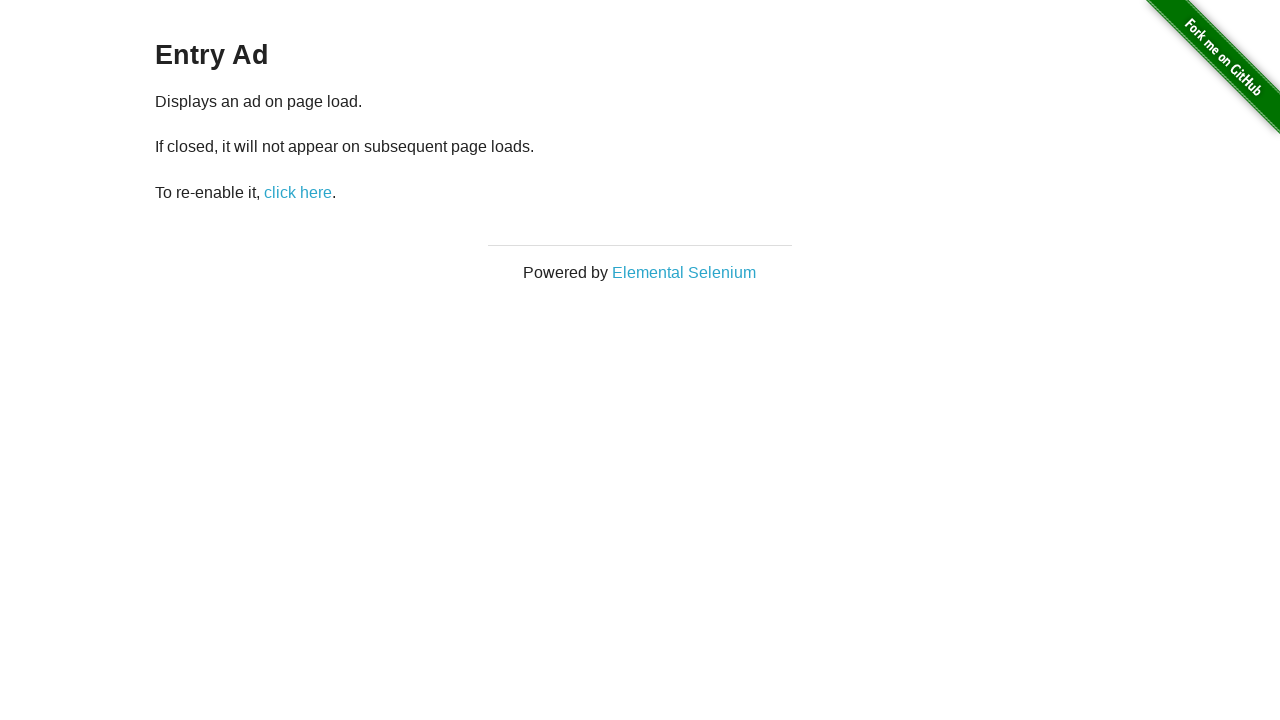